Tests checkbox and radio button interactions on an automation practice page by selecting a specific checkbox (option2) and clicking the third radio button

Starting URL: https://rahulshettyacademy.com/AutomationPractice/

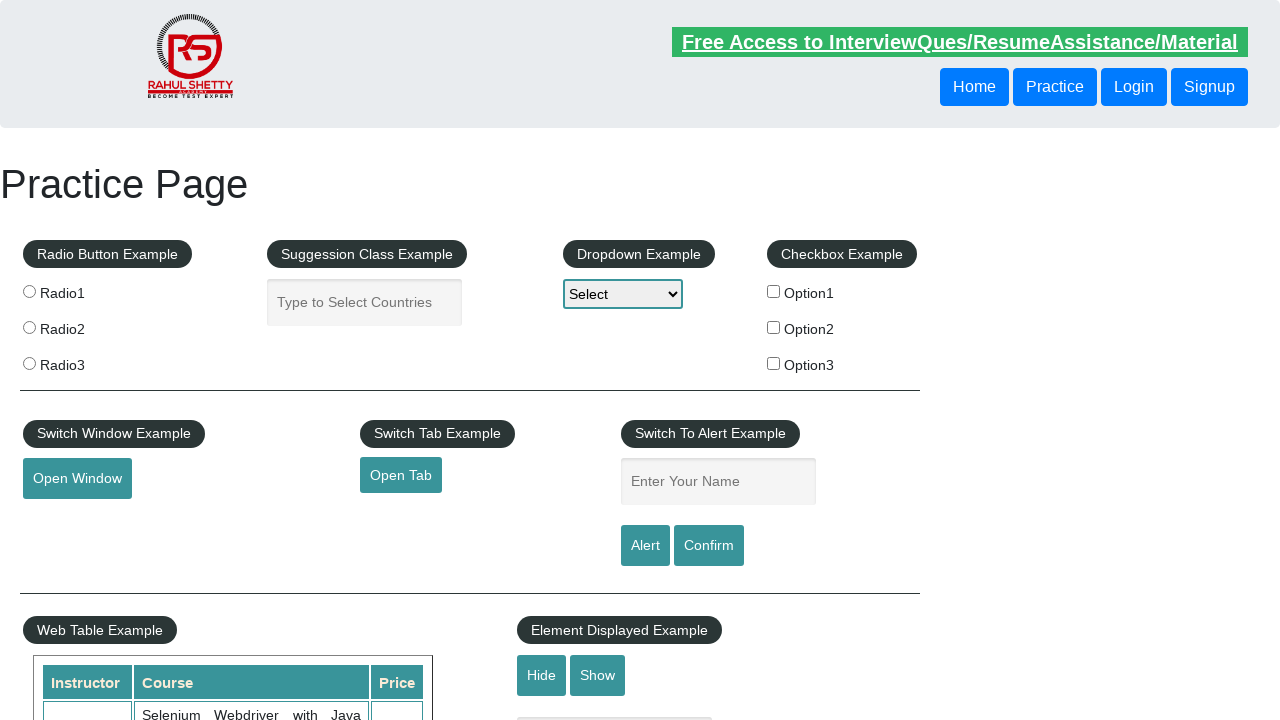

Located all checkbox elements on the page
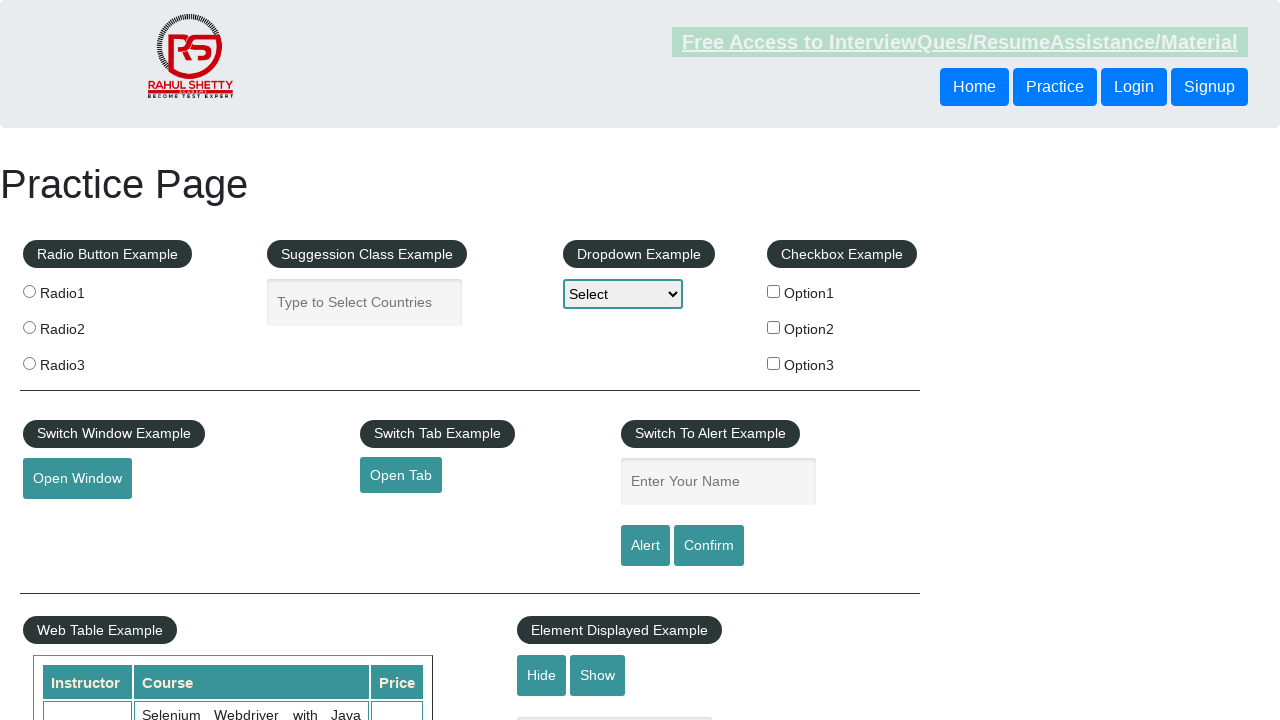

Clicked checkbox with value 'option2' at (774, 327) on xpath=//input[@type='checkbox'] >> nth=1
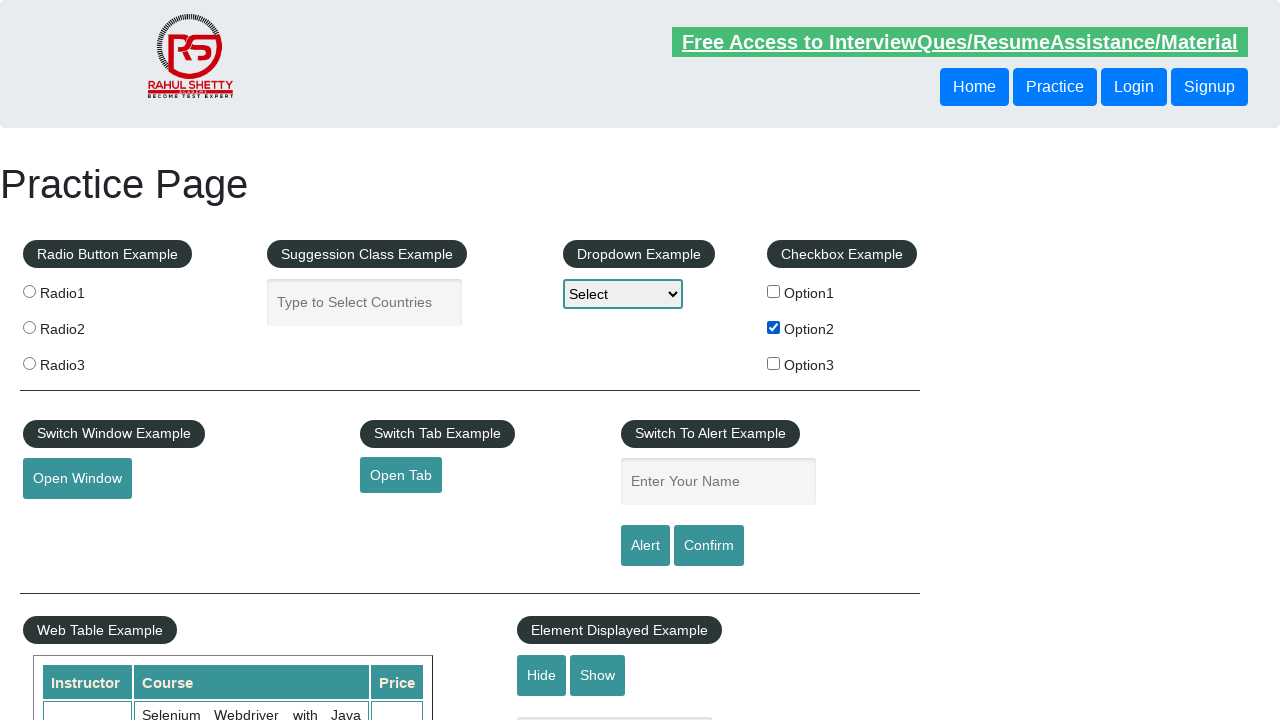

Verified that option2 checkbox is checked
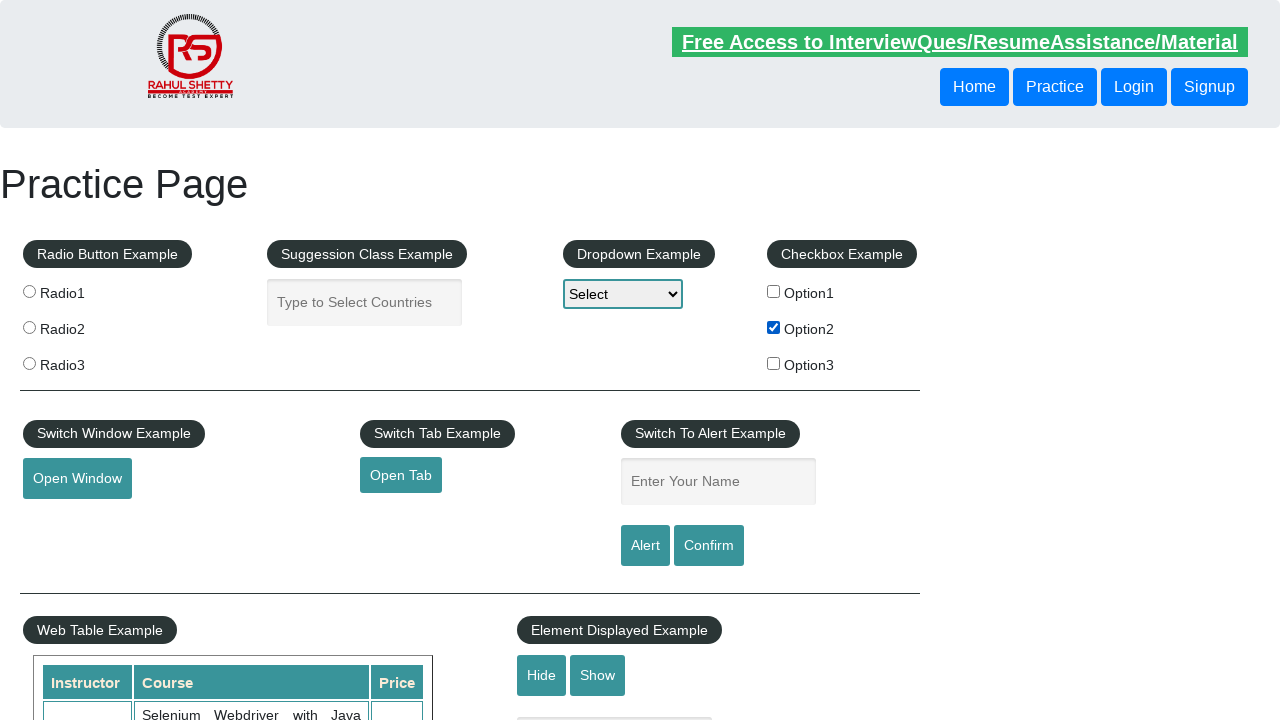

Located all radio button elements with name 'radioButton'
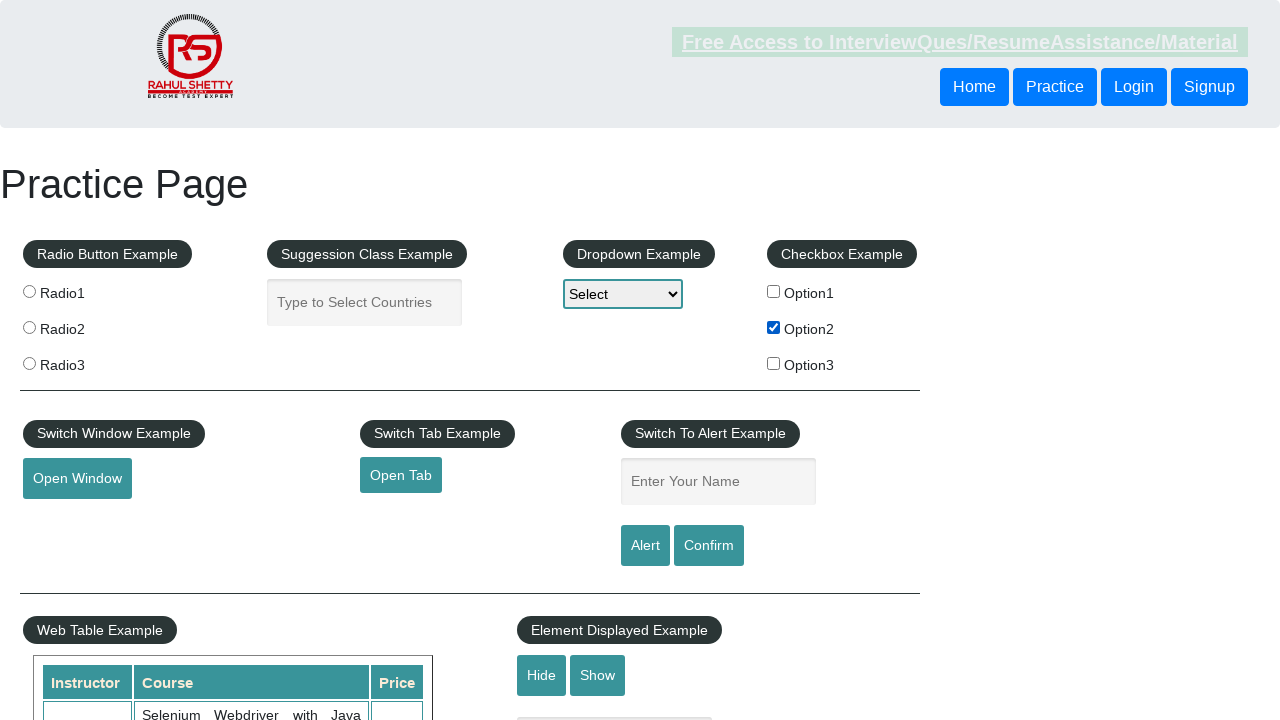

Clicked the third radio button (index 2) at (29, 363) on input[name='radioButton'] >> nth=2
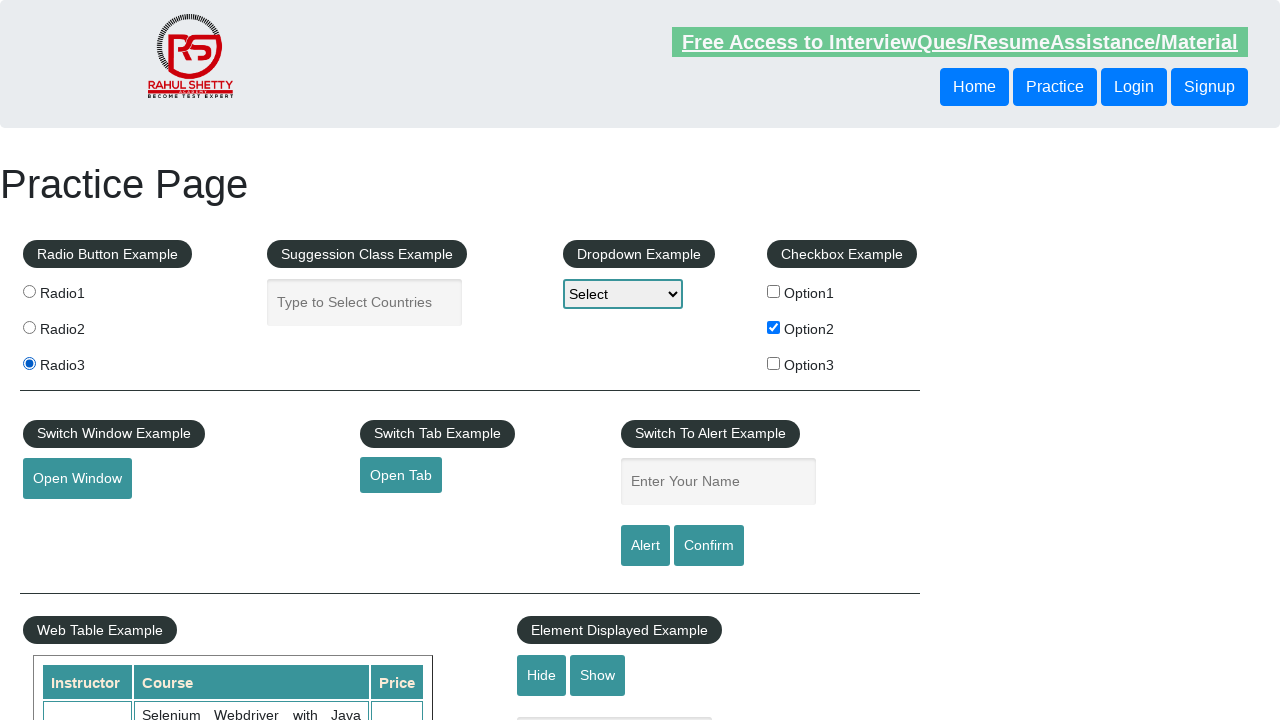

Verified that the third radio button is checked
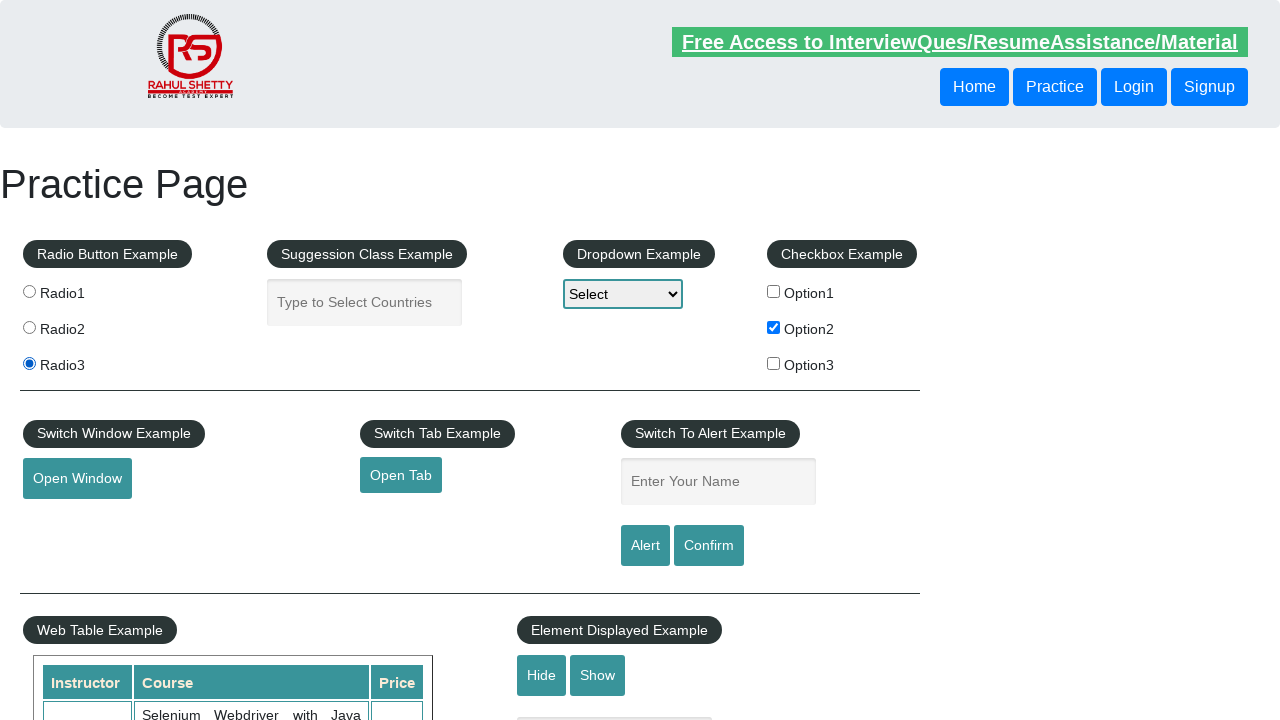

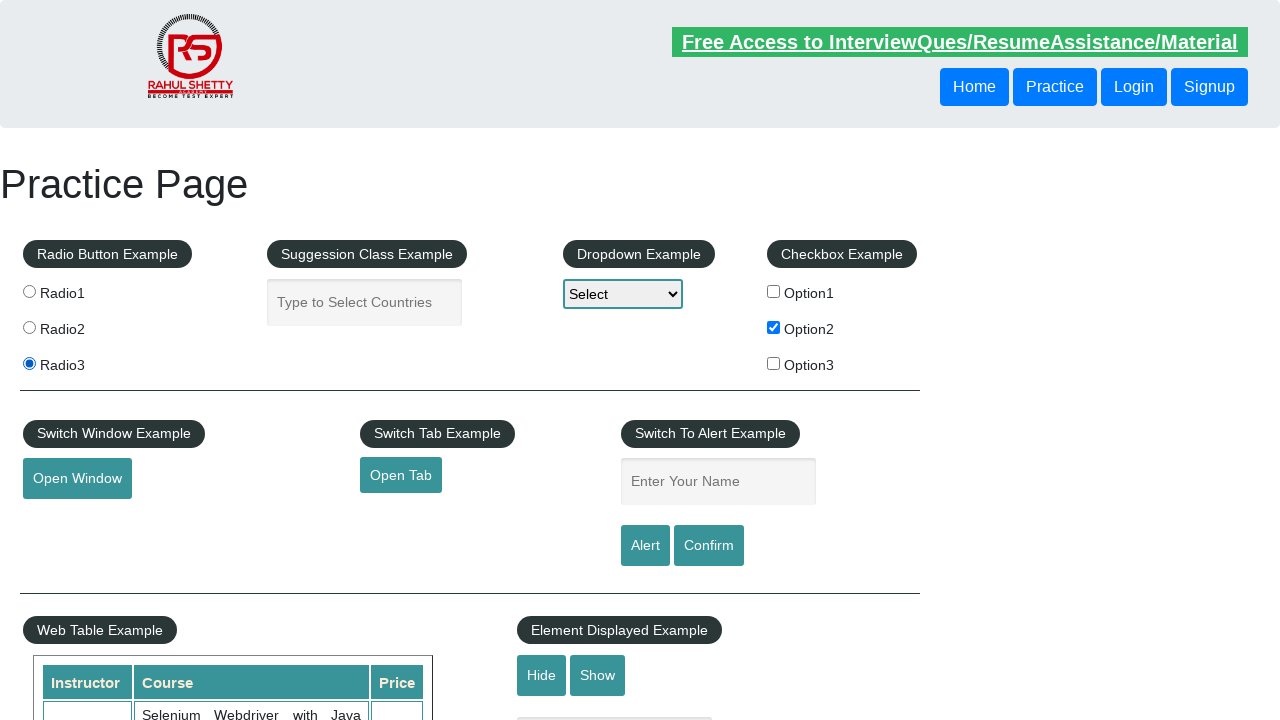